Tests window handling functionality by opening a new window, switching to it, and verifying the heading text in the child window

Starting URL: https://demoqa.com/browser-windows

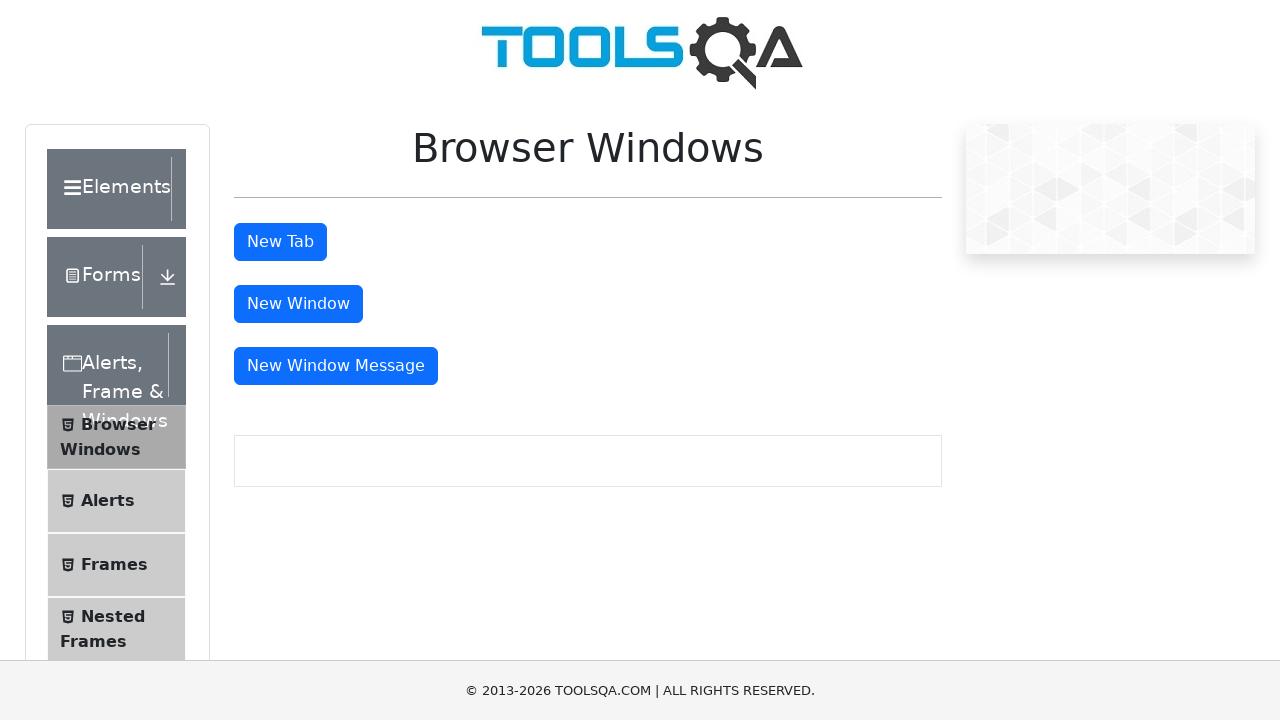

Clicked button to open new window at (298, 304) on #windowButton
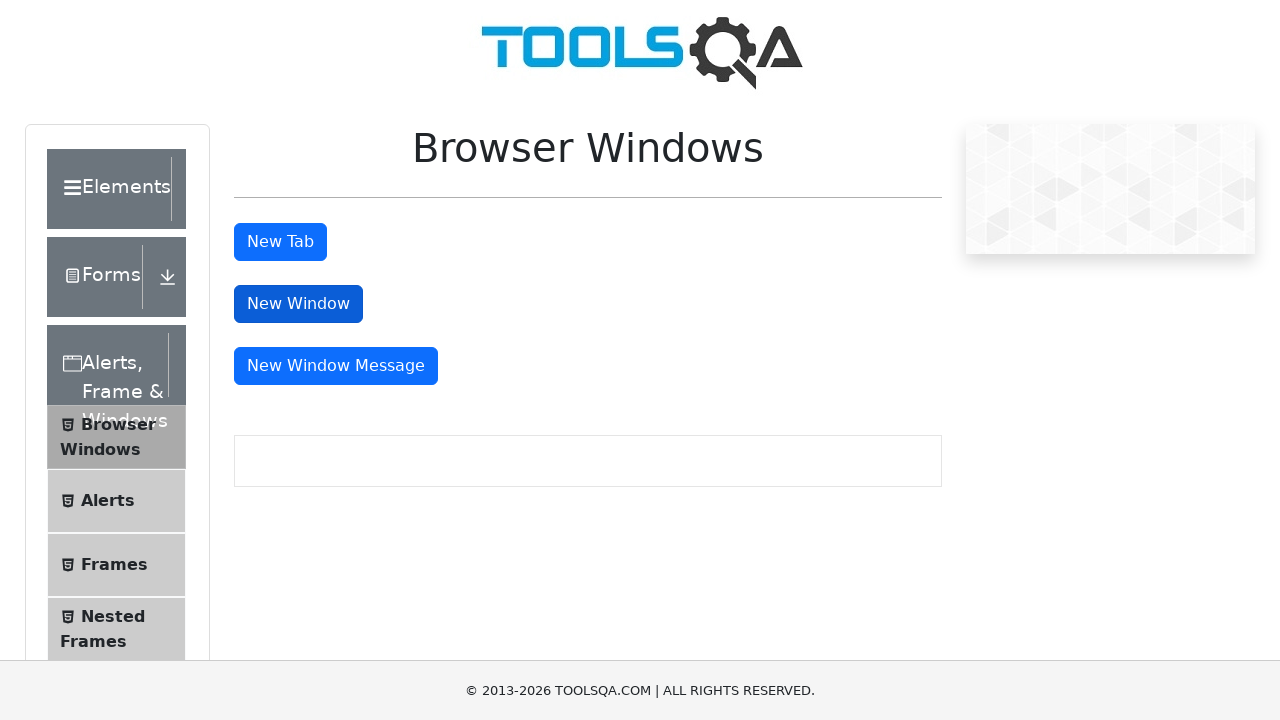

New window opened and captured
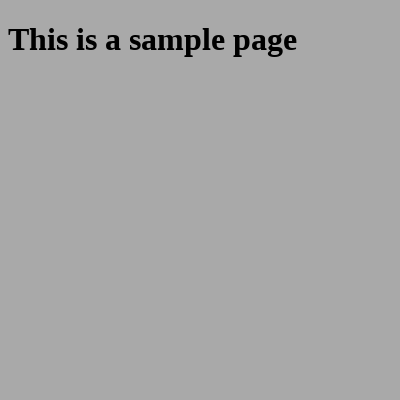

Waited for new window to load completely
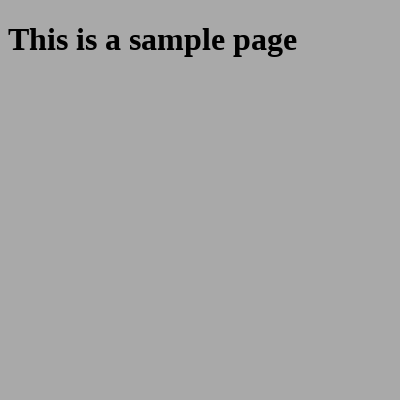

Retrieved heading text from child window: 'This is a sample page'
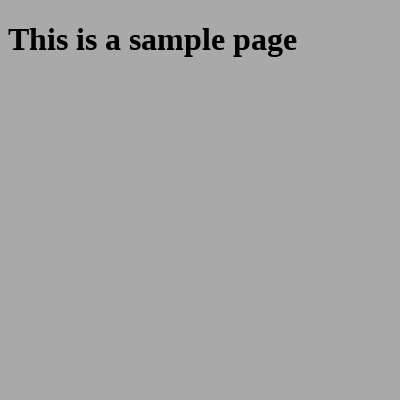

Printed heading text: This is a sample page
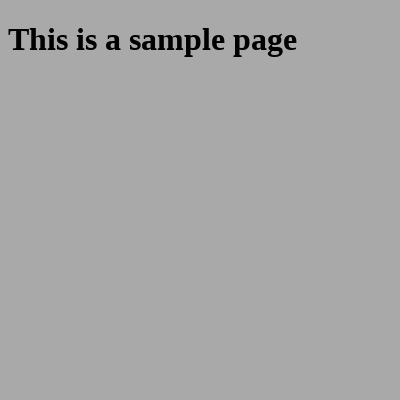

Closed the child window
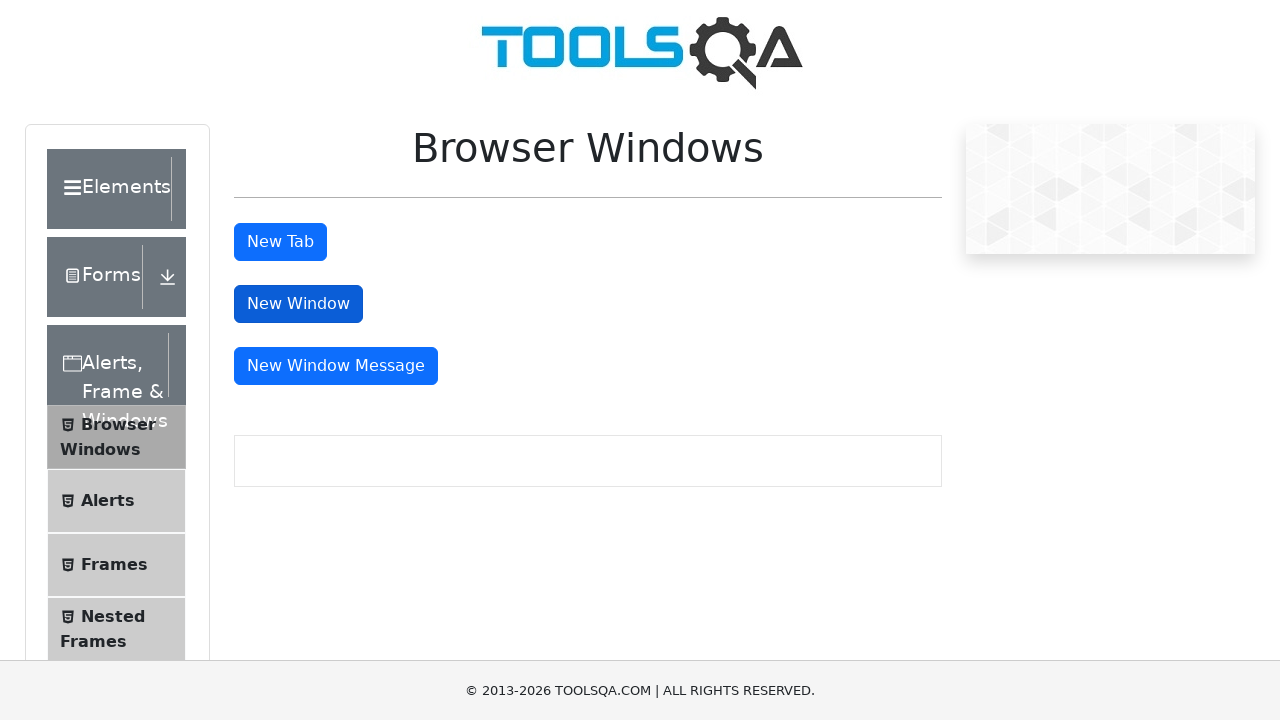

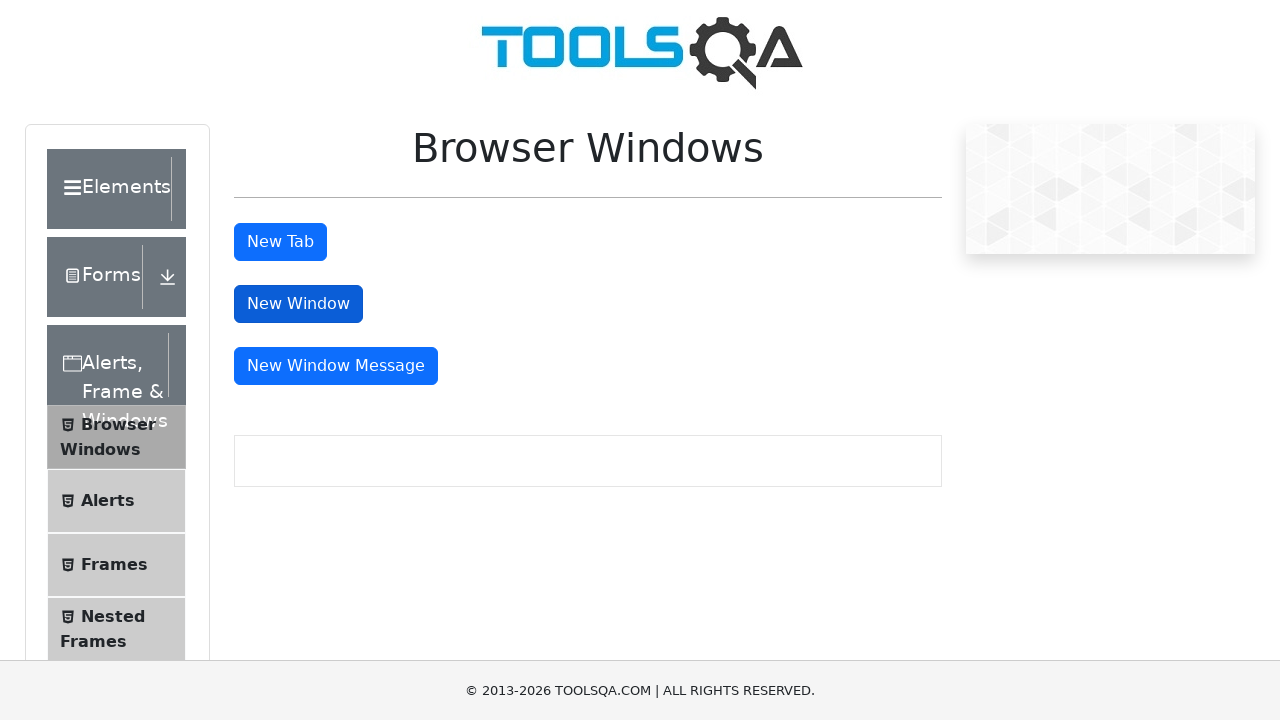